Tests dropdown selection functionality by selecting an option from a dropdown menu

Starting URL: https://rahulshettyacademy.com/AutomationPractice/

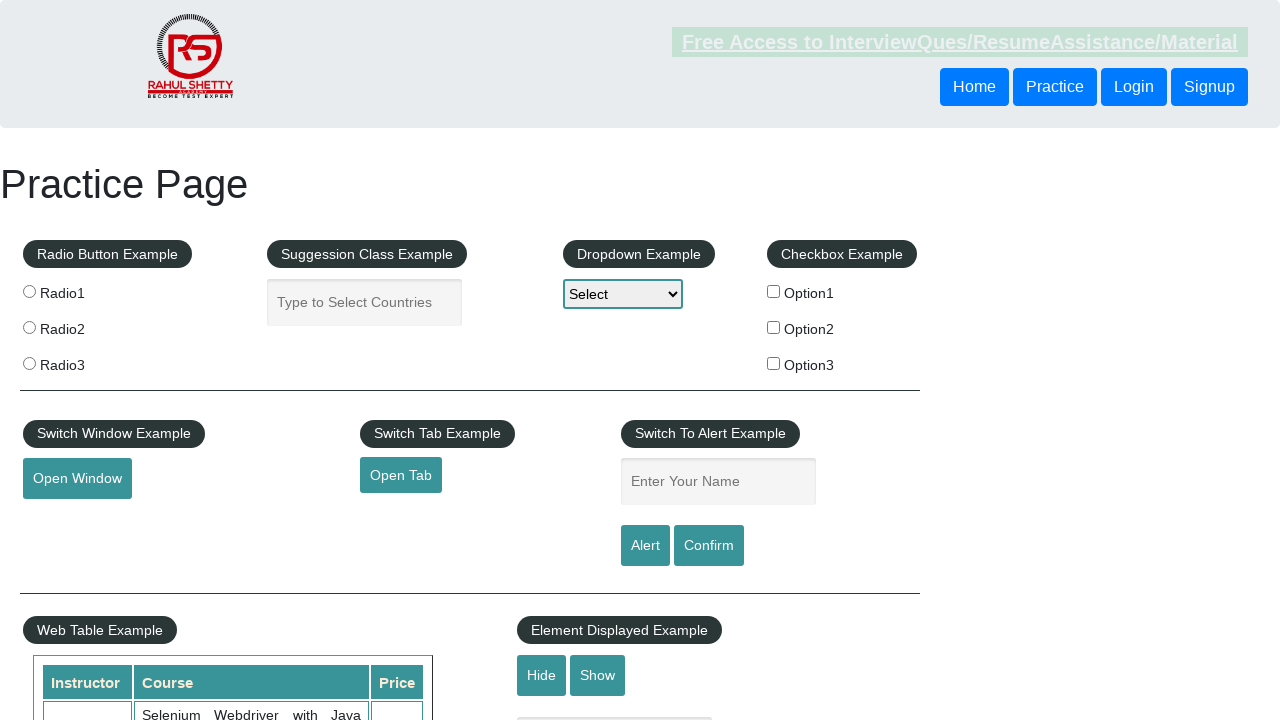

Waited for Dropdown Example section to be visible
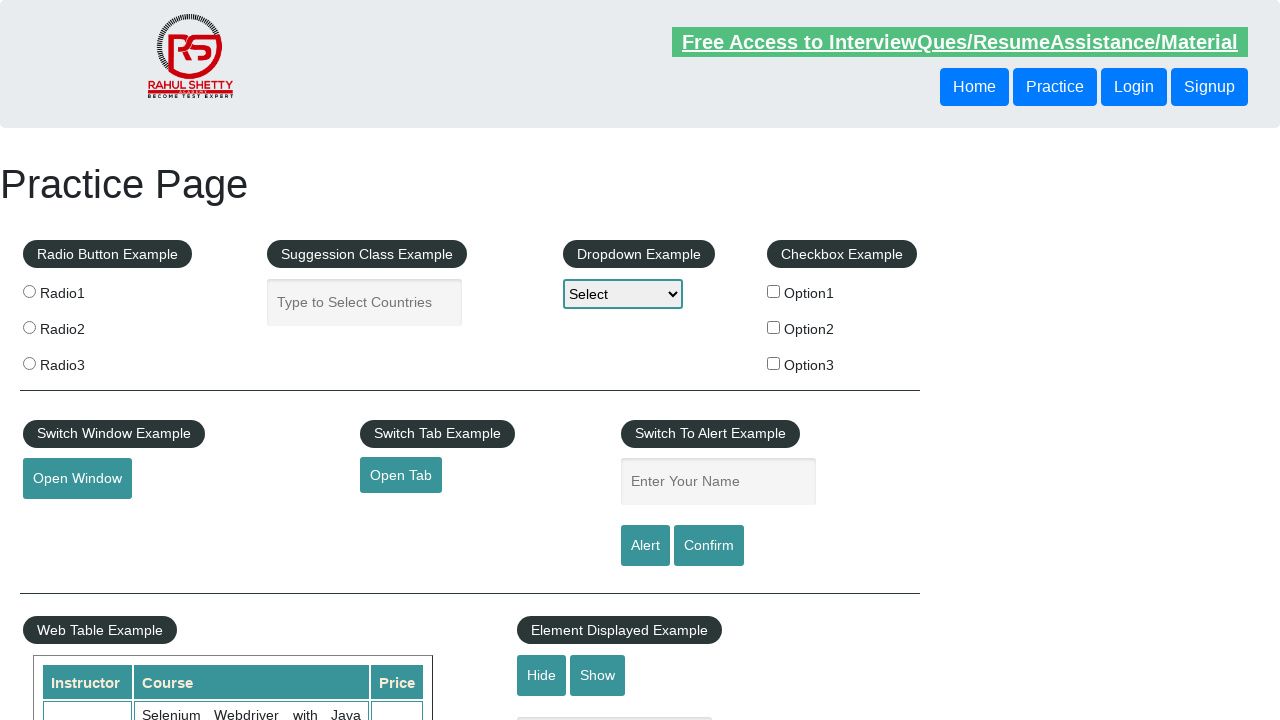

Selected 'Option2' from dropdown menu on #dropdown-class-example
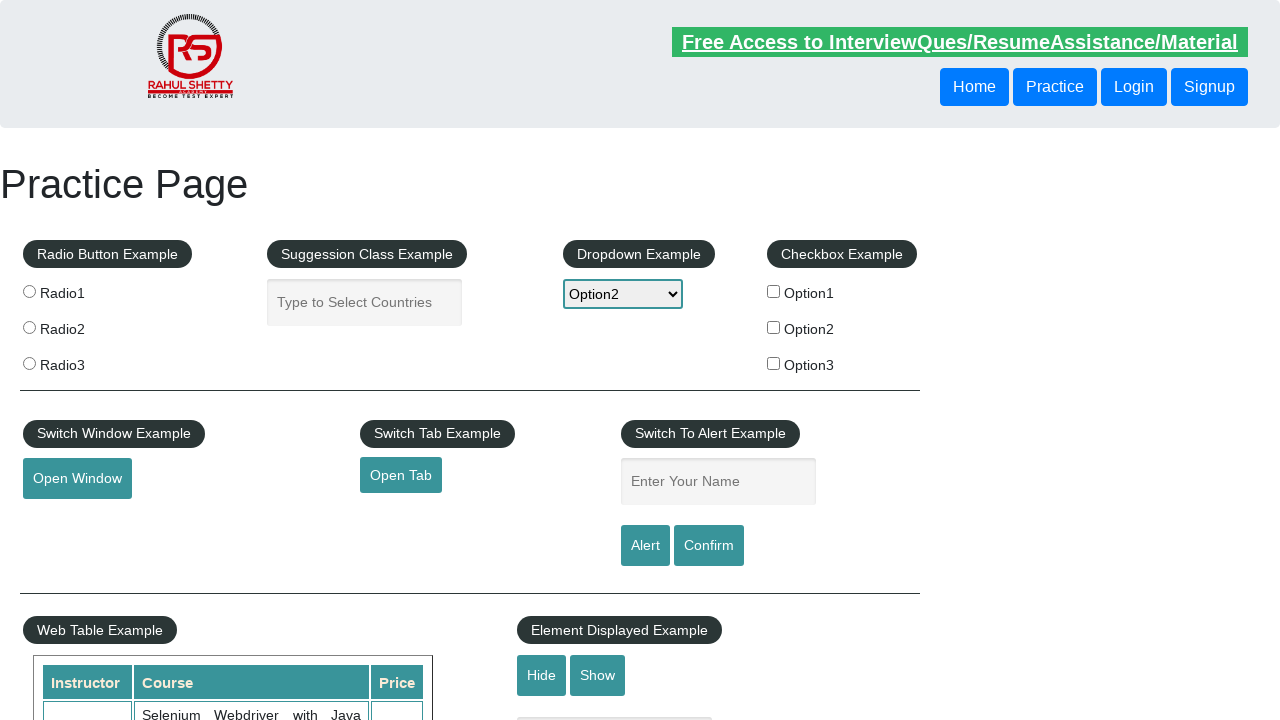

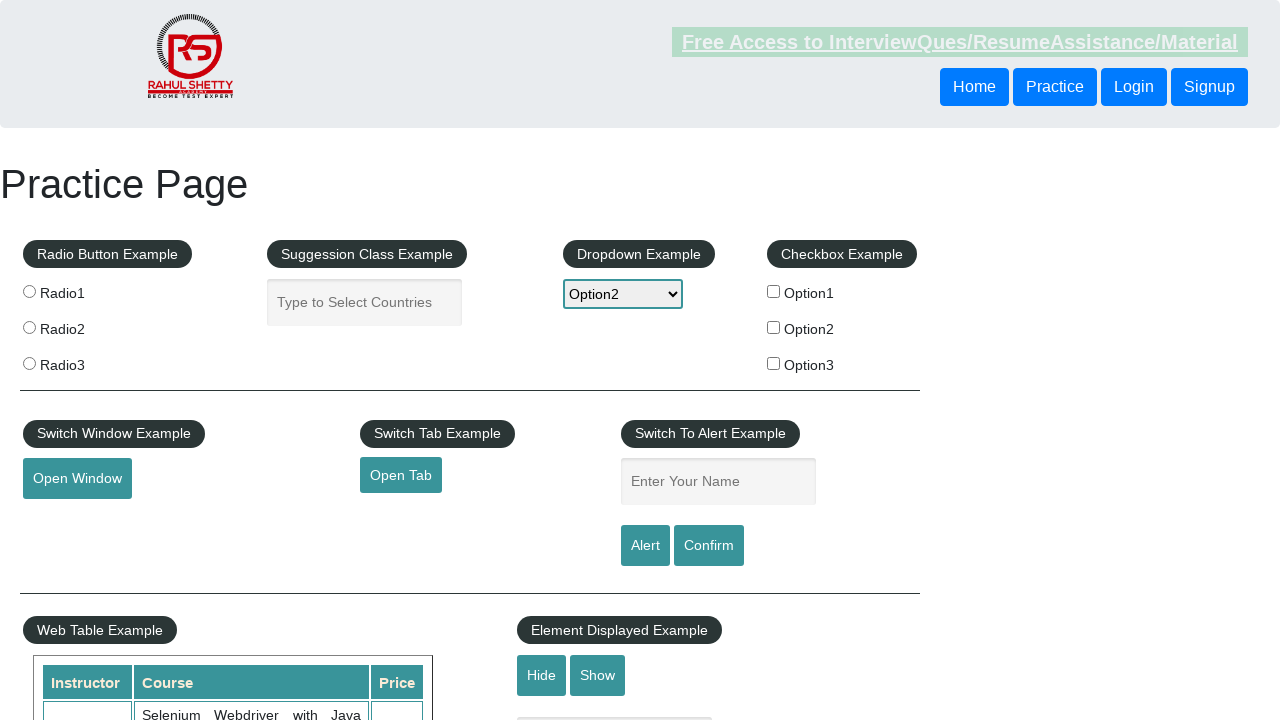